Tests that the toggle-all checkbox state updates when individual items are completed or cleared

Starting URL: https://demo.playwright.dev/todomvc

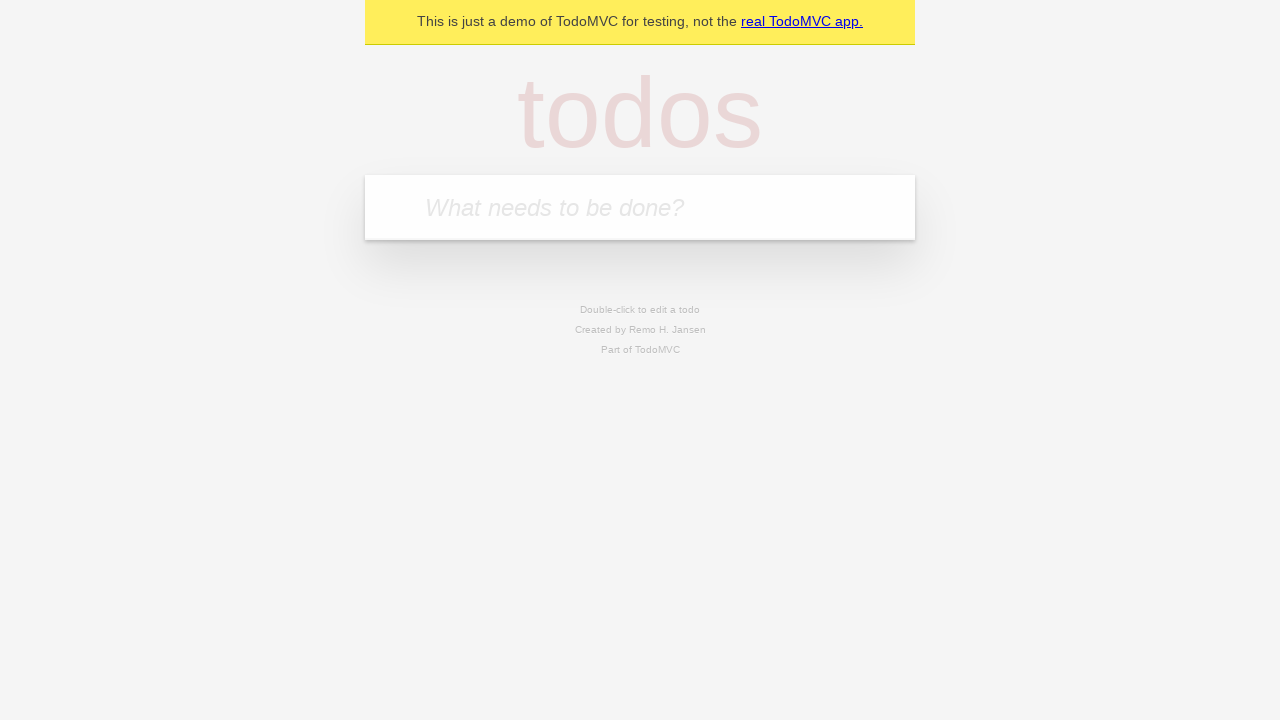

Filled new todo field with 'buy some cheese' on .new-todo
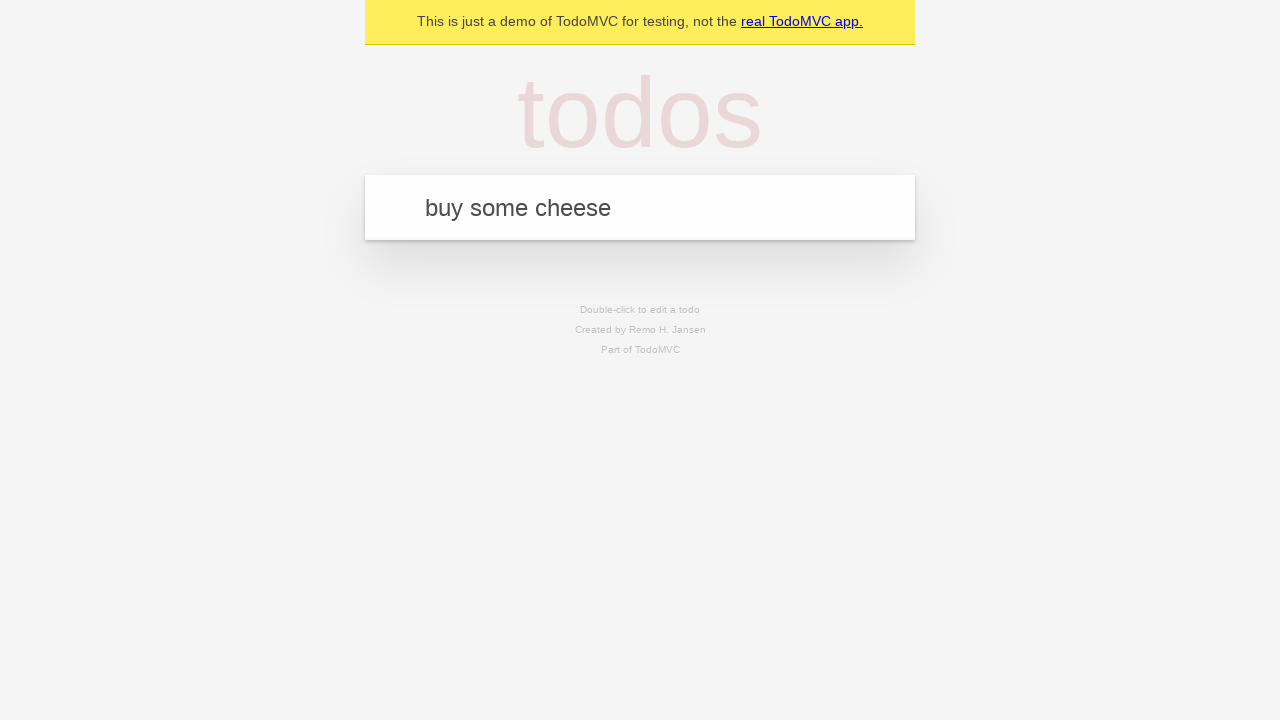

Pressed Enter to create first todo item on .new-todo
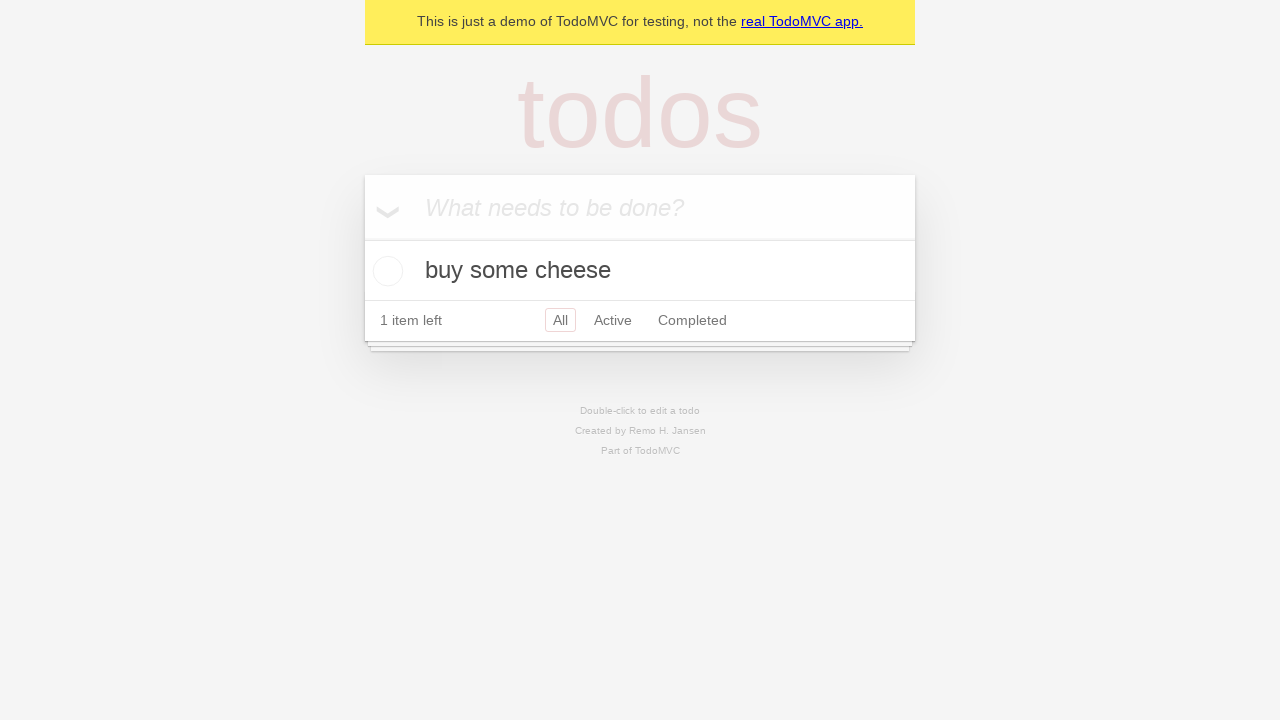

Filled new todo field with 'feed the cat' on .new-todo
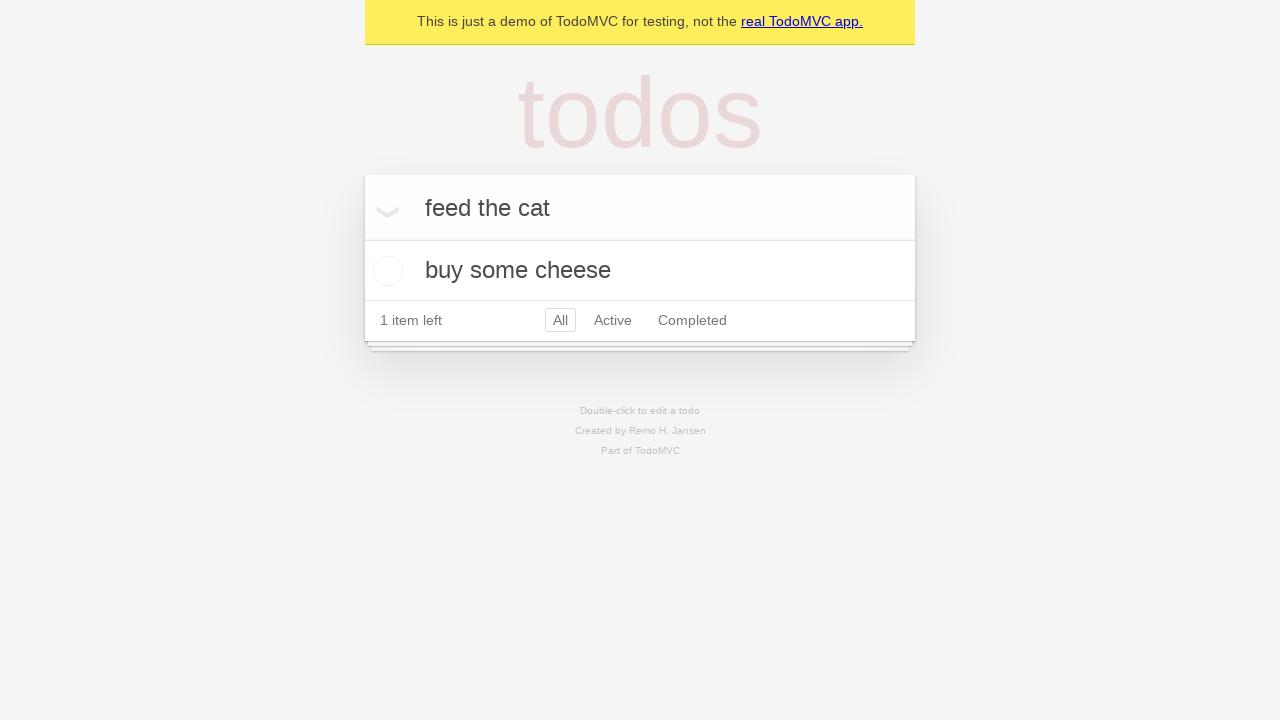

Pressed Enter to create second todo item on .new-todo
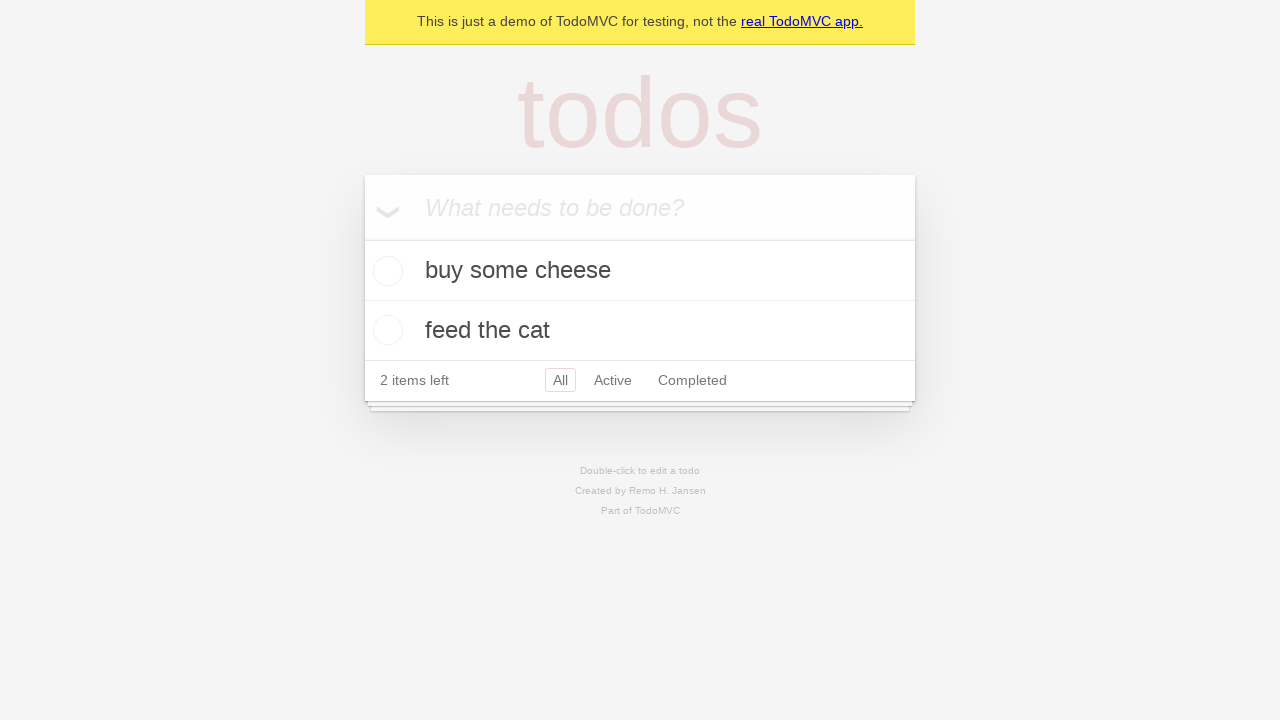

Filled new todo field with 'book a doctors appointment' on .new-todo
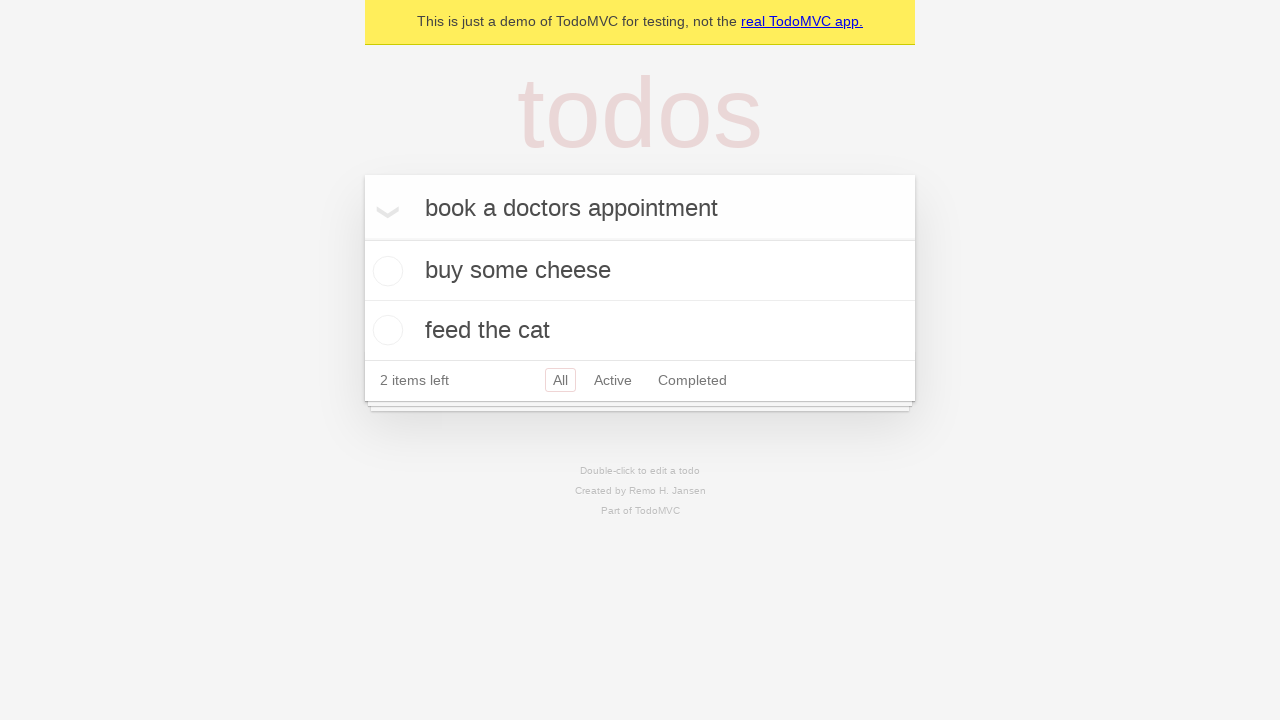

Pressed Enter to create third todo item on .new-todo
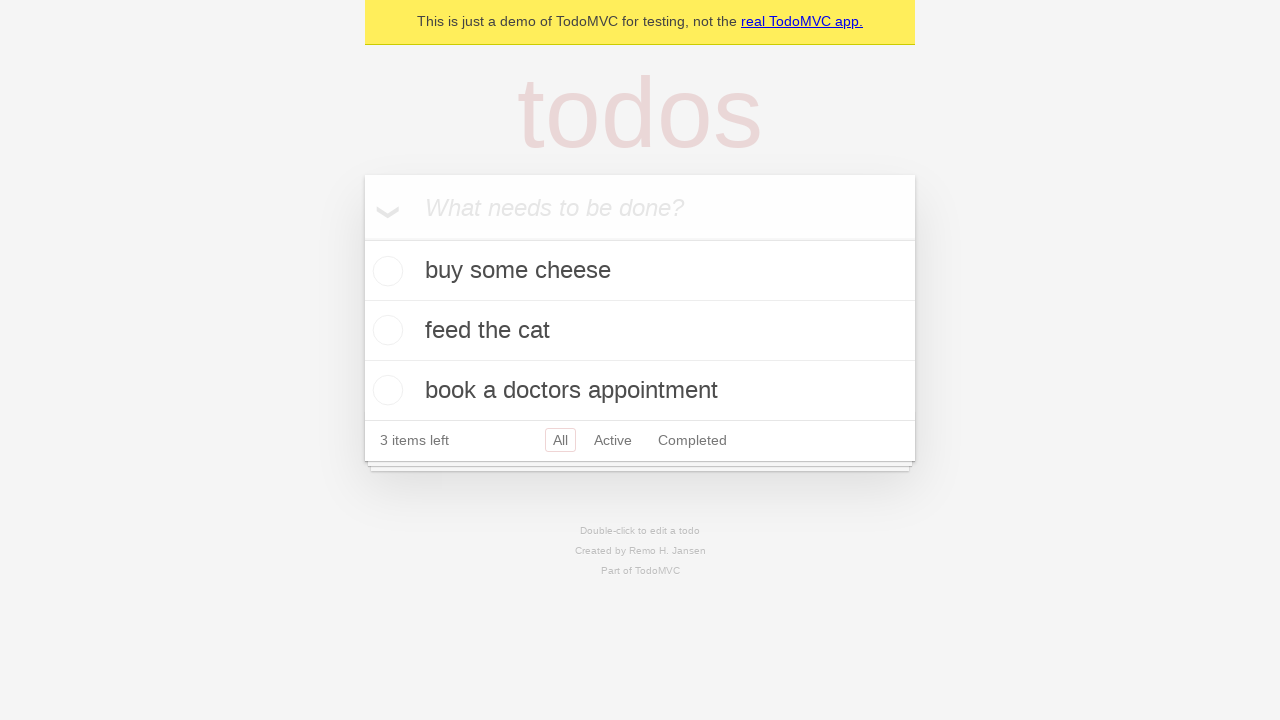

Waited for all three todo items to load
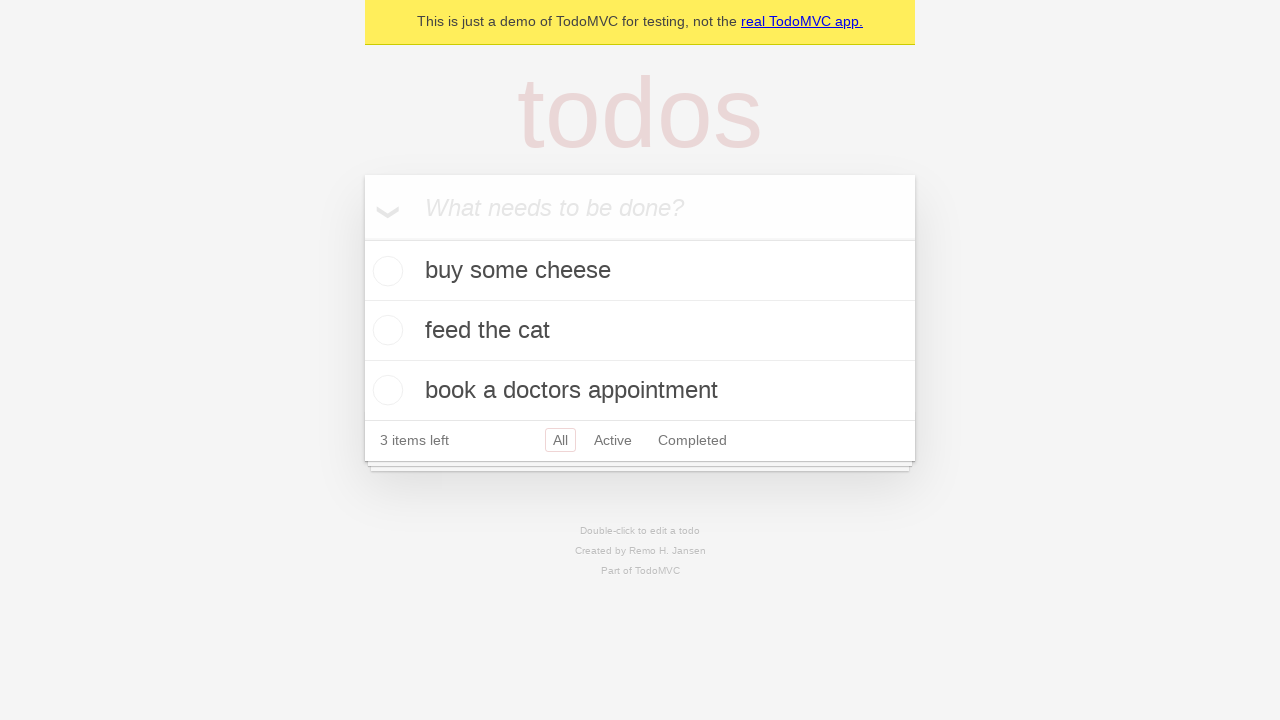

Checked the toggle-all checkbox to complete all items at (362, 238) on .toggle-all
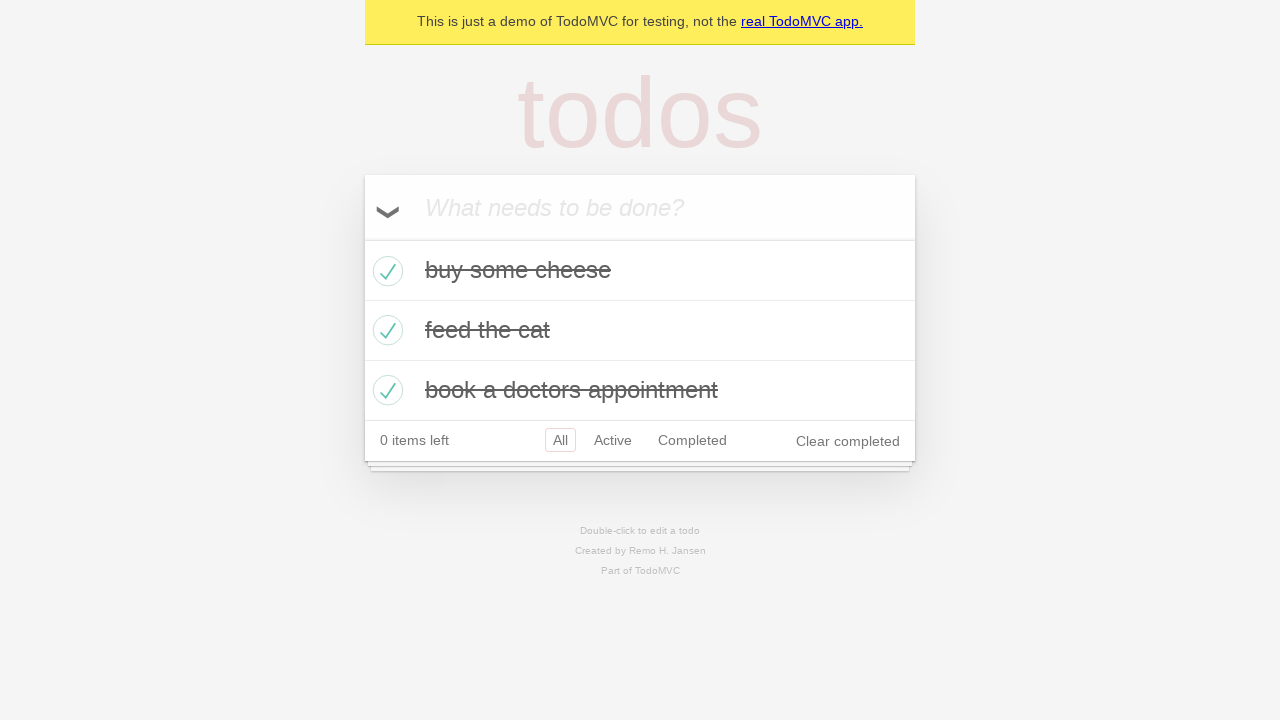

Located the first todo item
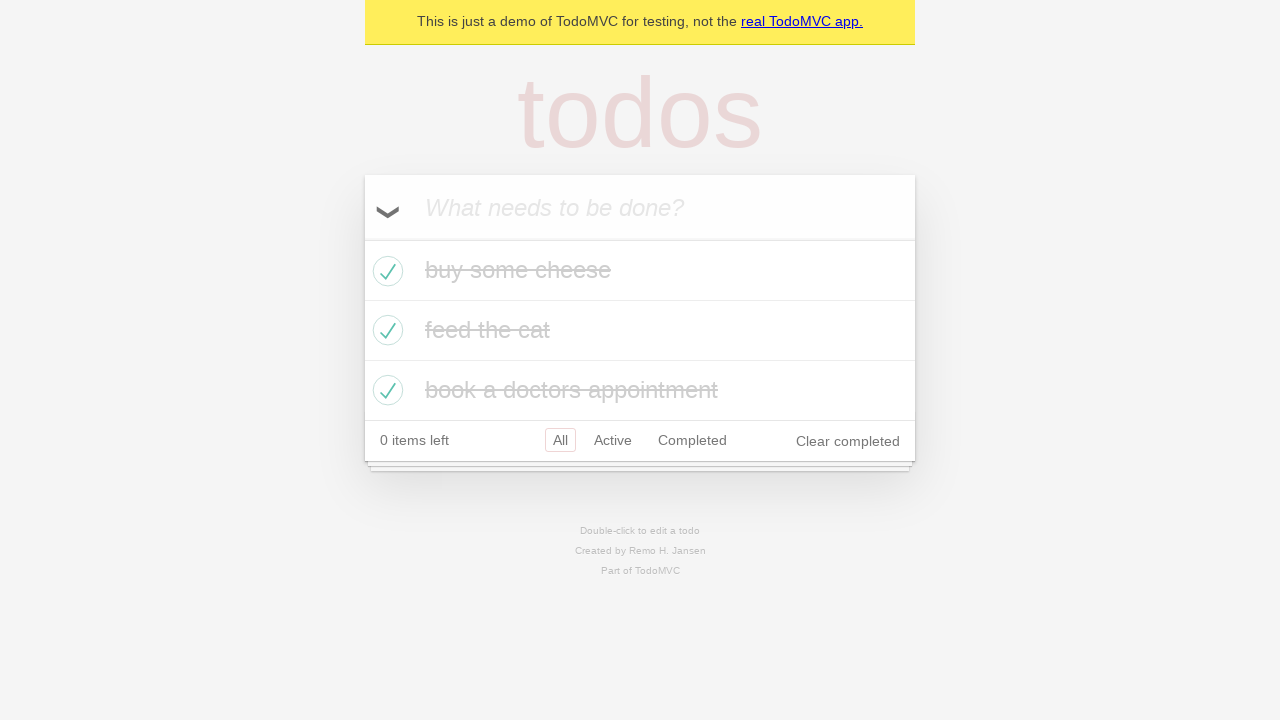

Unchecked the first todo item - toggle-all should now be unchecked at (385, 271) on .todo-list li >> nth=0 >> .toggle
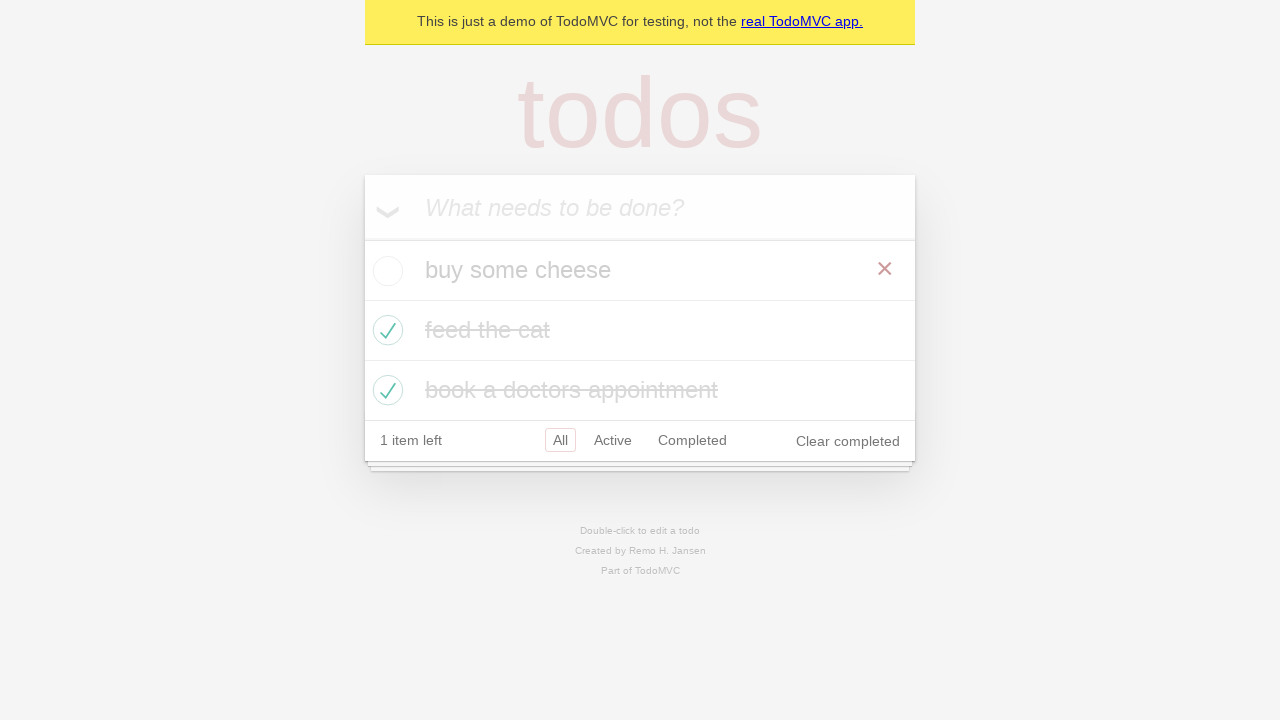

Checked the first todo item again - toggle-all should now be checked at (385, 271) on .todo-list li >> nth=0 >> .toggle
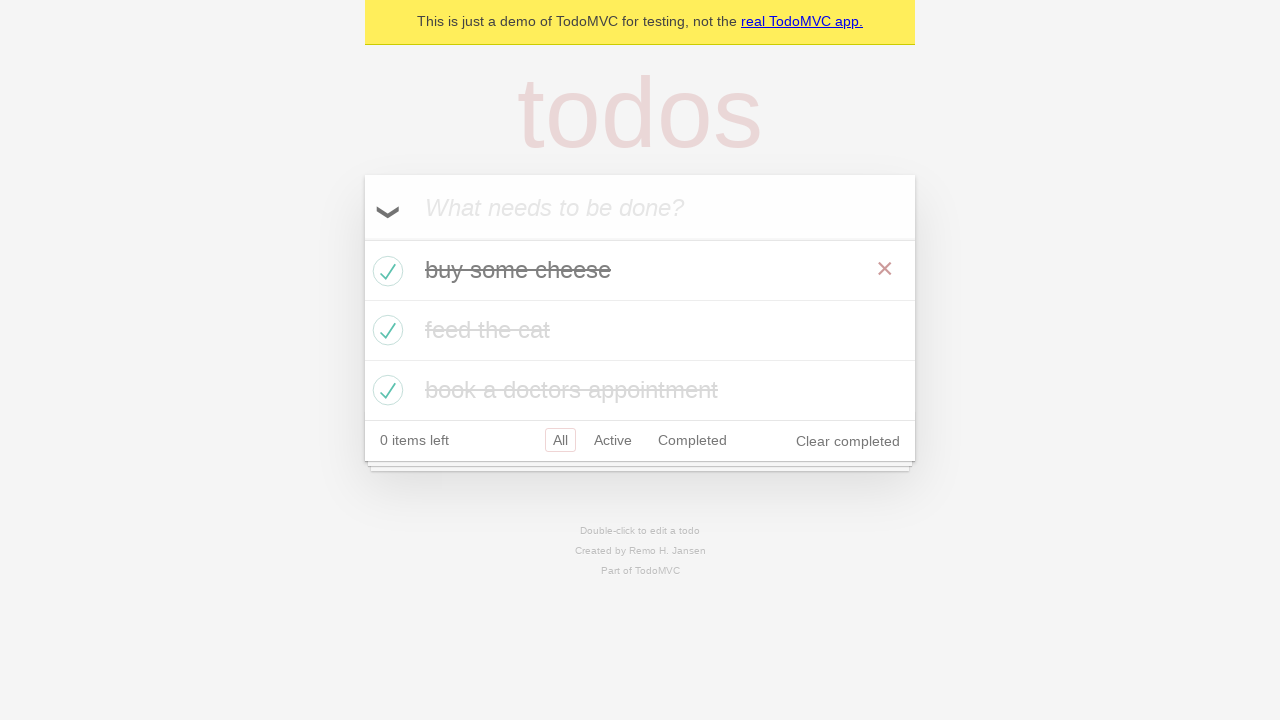

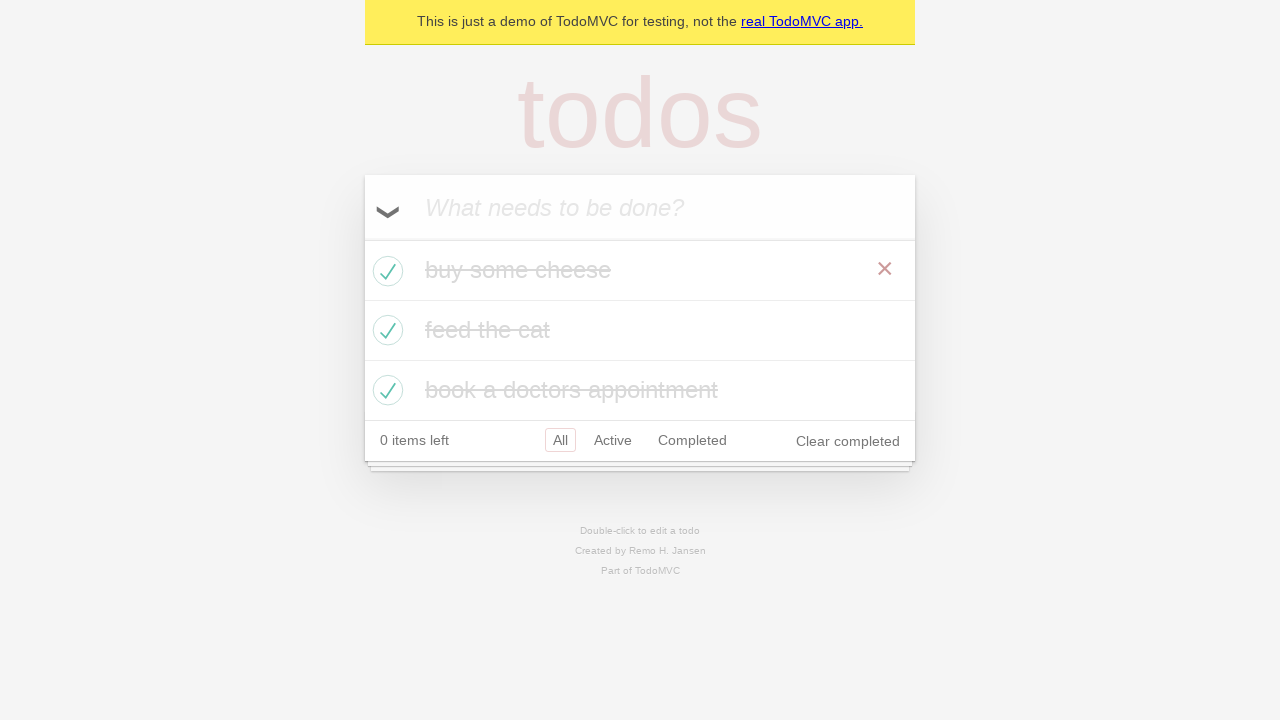